Waits for a price to reach $100, books it, then solves a math problem and submits the answer

Starting URL: http://suninjuly.github.io/explicit_wait2.html

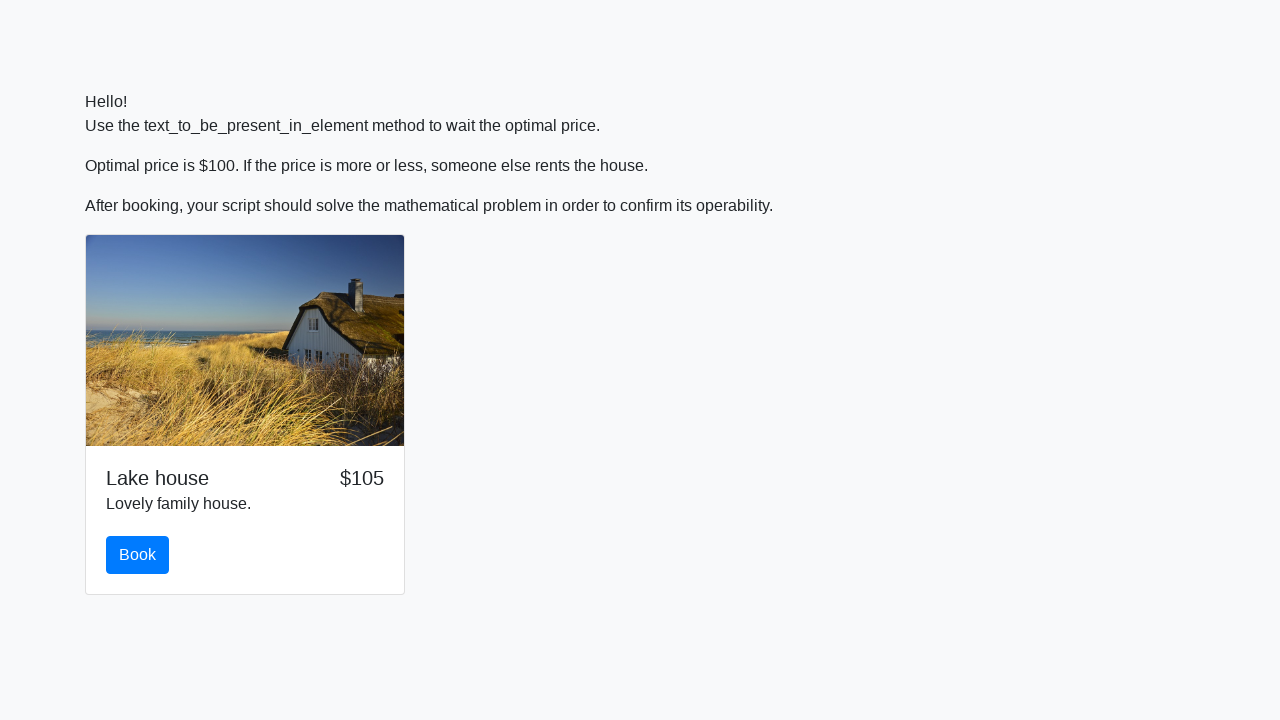

Waited for price to reach $100
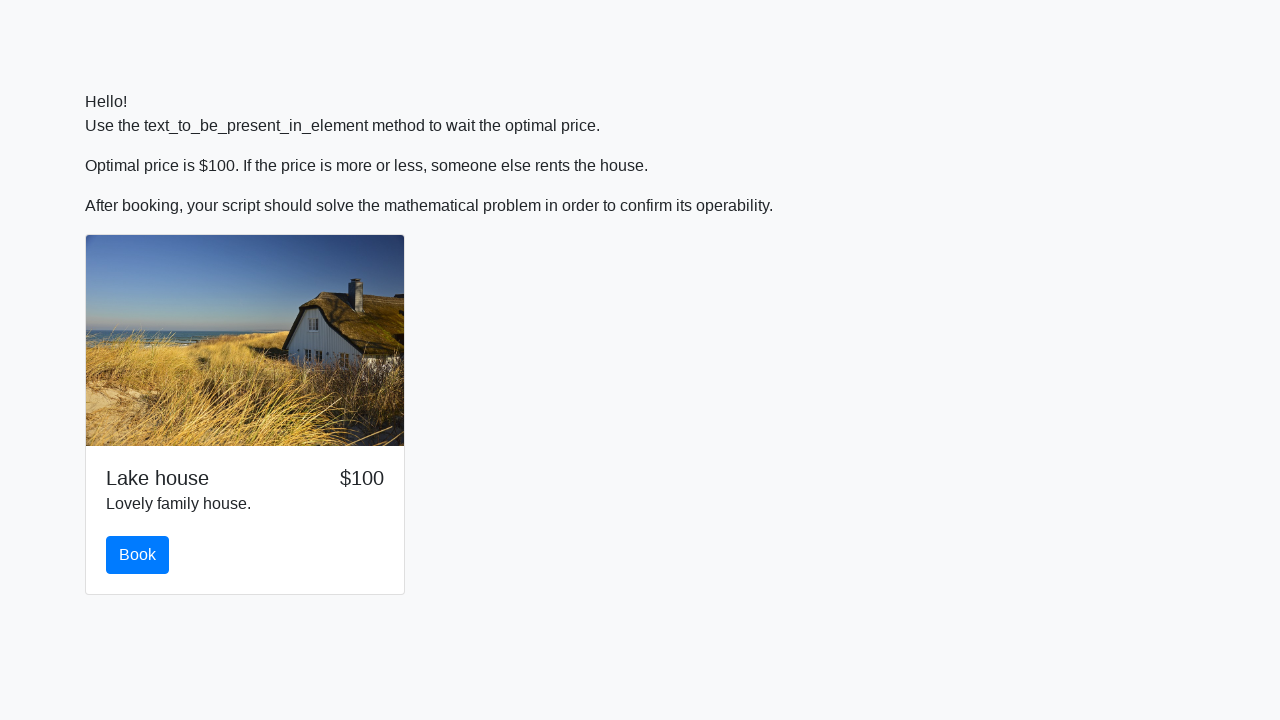

Clicked the Book button at (138, 555) on #book
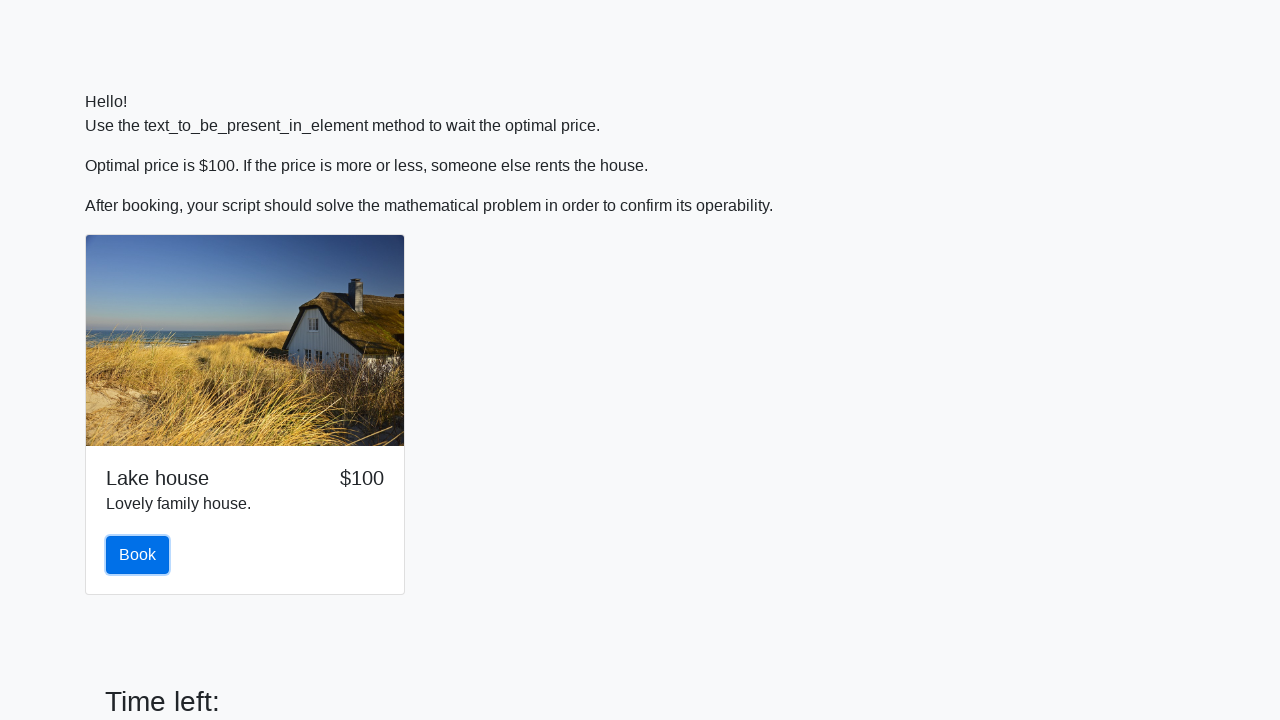

Retrieved x value from input field
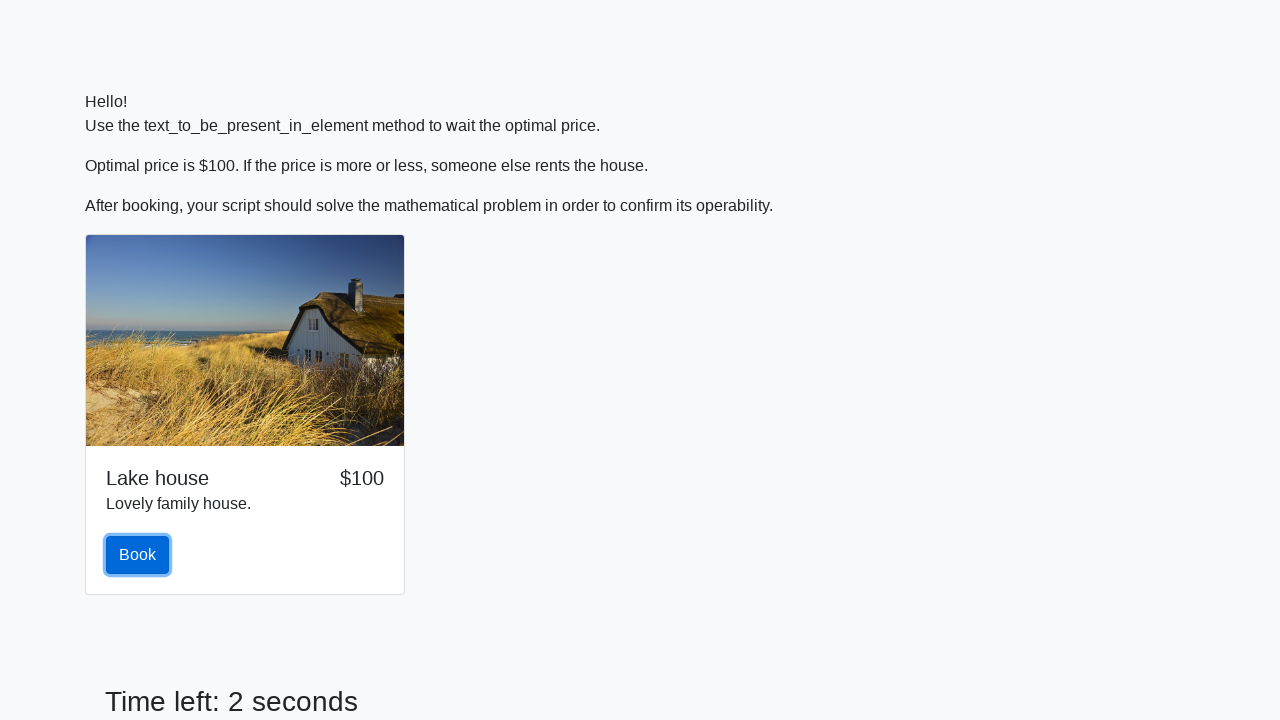

Calculated math problem result: log(abs(12 * sin(x)))
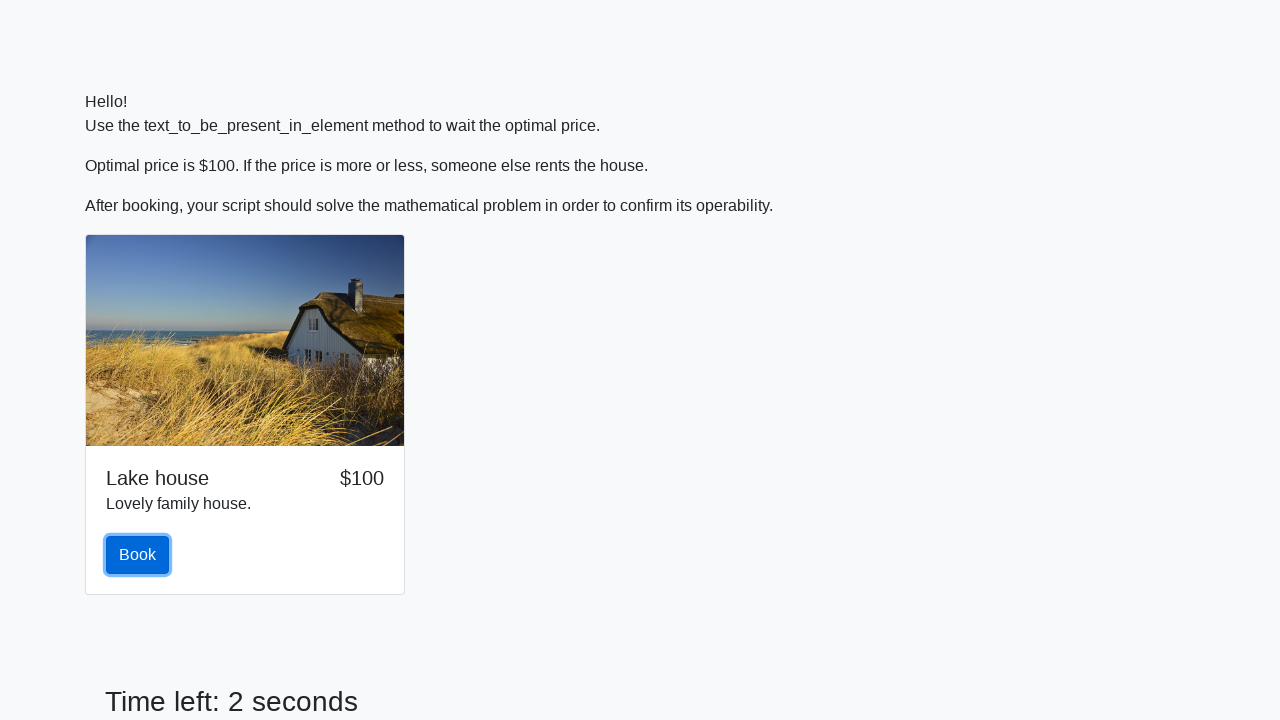

Filled answer field with calculated result on #answer
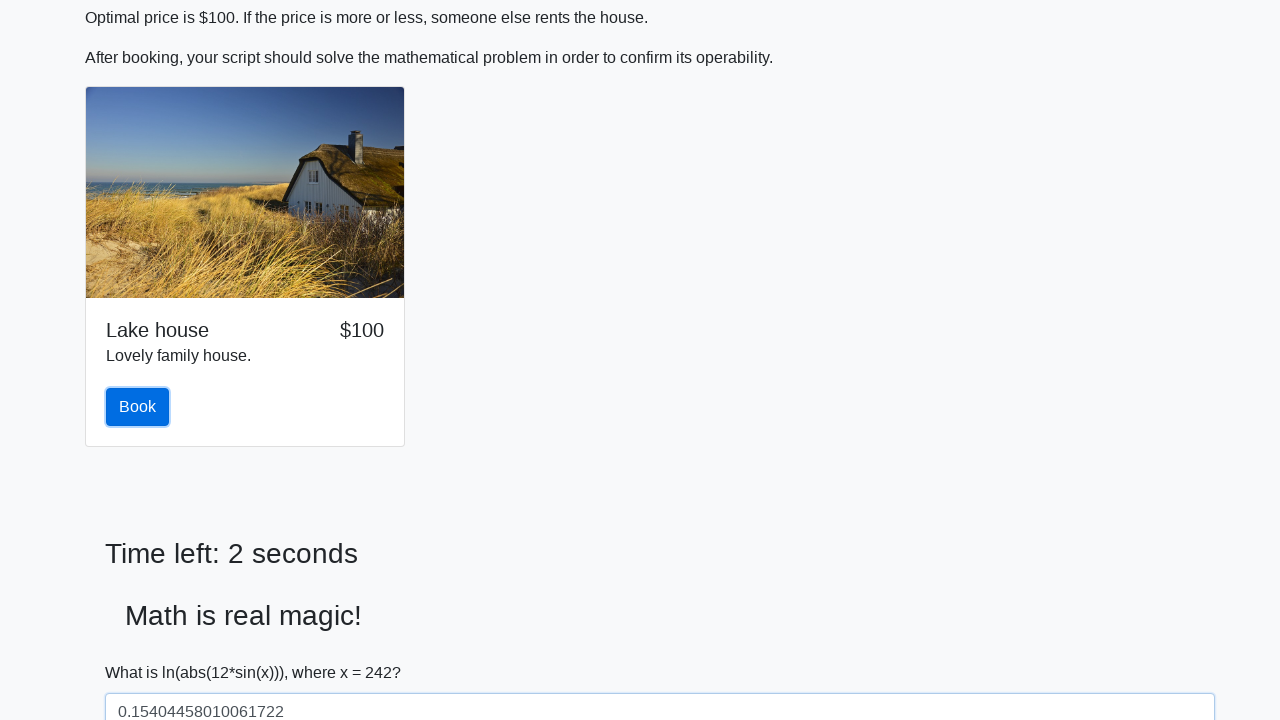

Clicked the Solve button to submit answer at (143, 651) on #solve
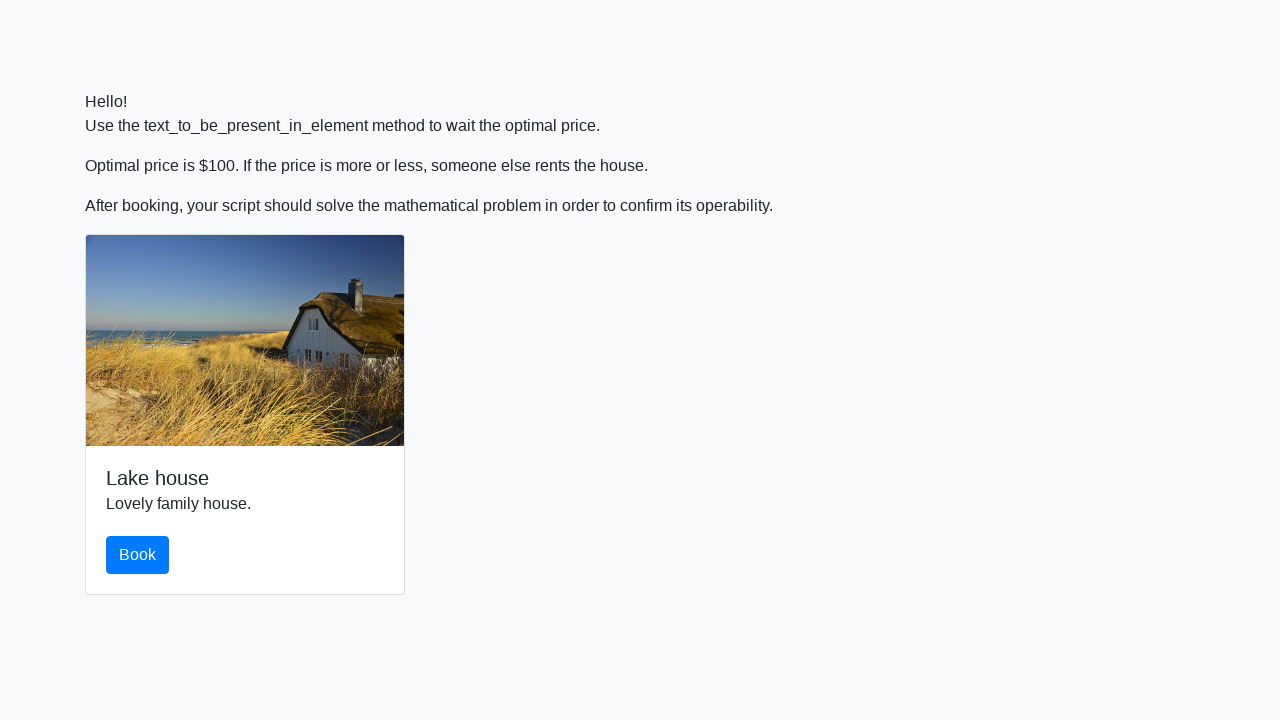

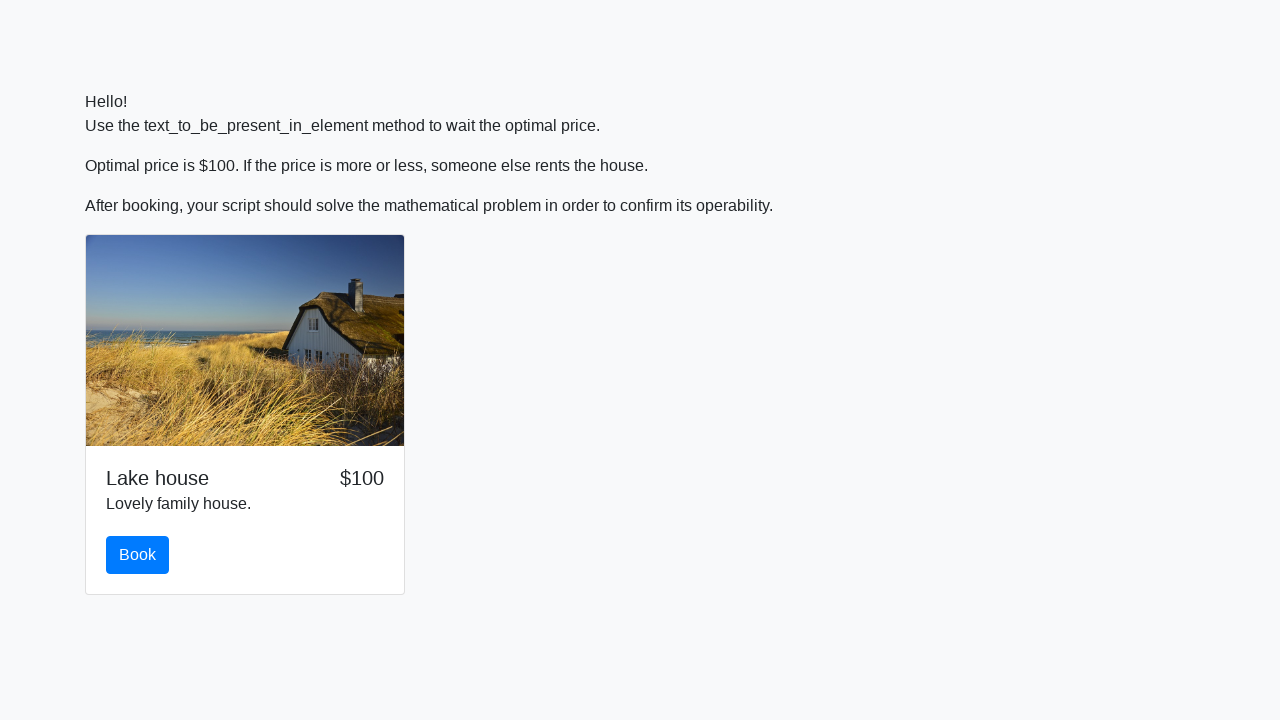